Tests feeding a cat by entering 6 catnips, clicking Feed, and verifying the success message

Starting URL: https://cs1632.appspot.com/

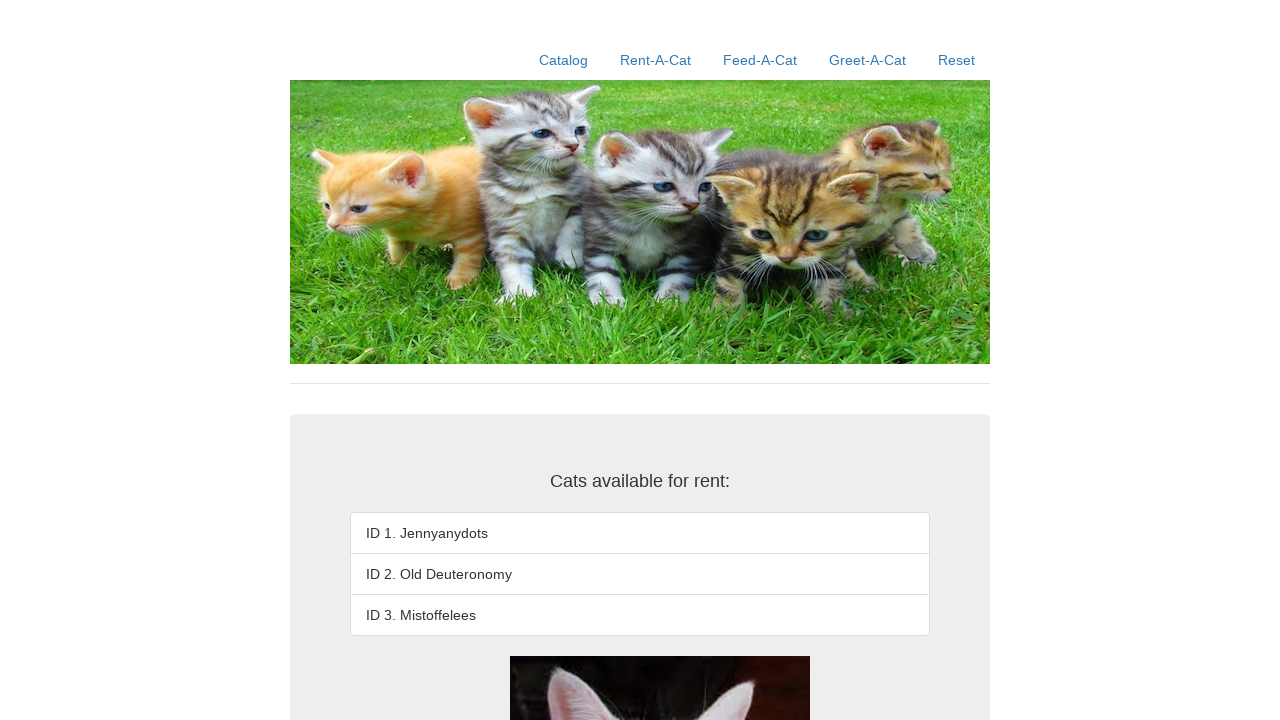

Reset cookies to clear state
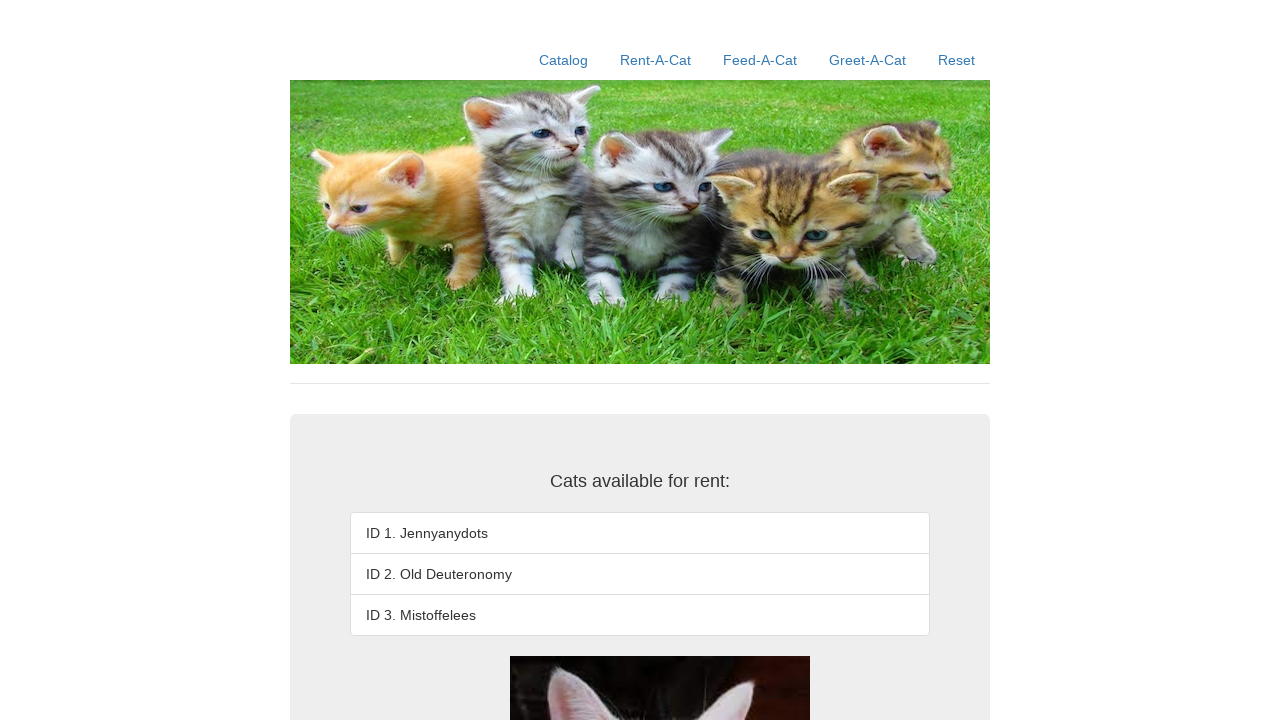

Clicked Feed-A-Cat link at (760, 60) on text=Feed-A-Cat
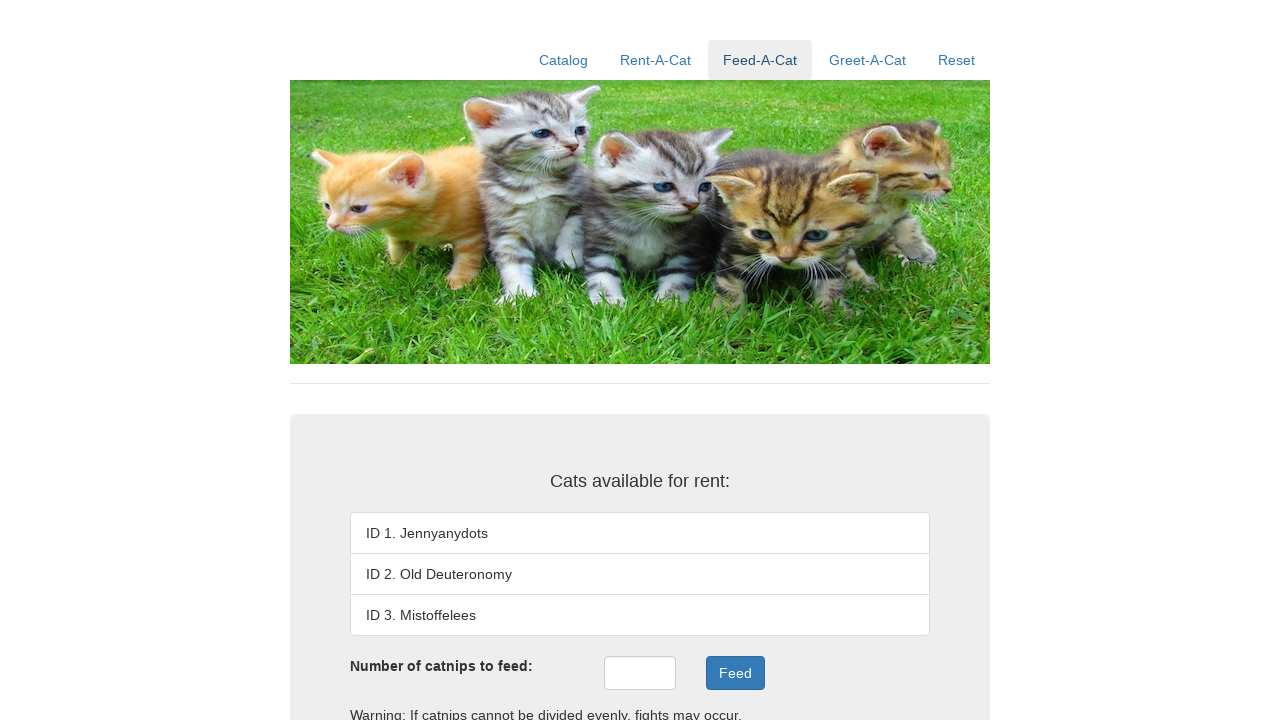

Clicked catnips input field at (640, 673) on #catnips
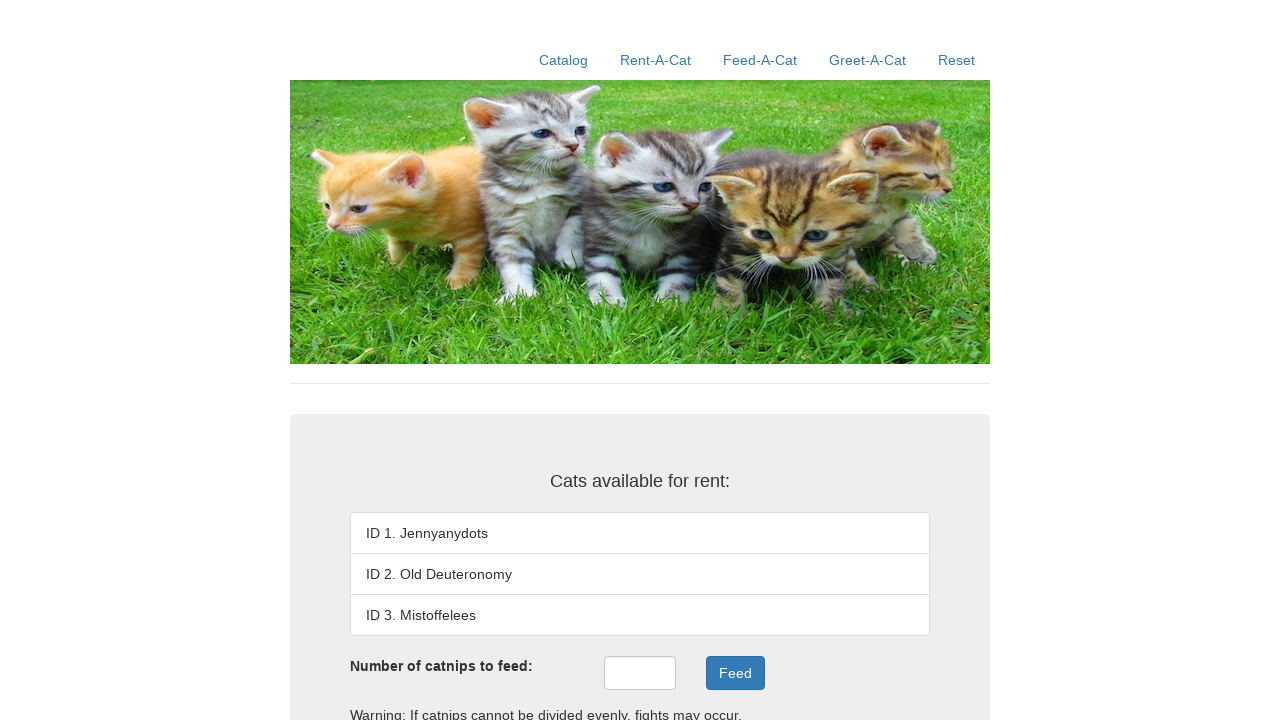

Entered 6 catnips into the input field on #catnips
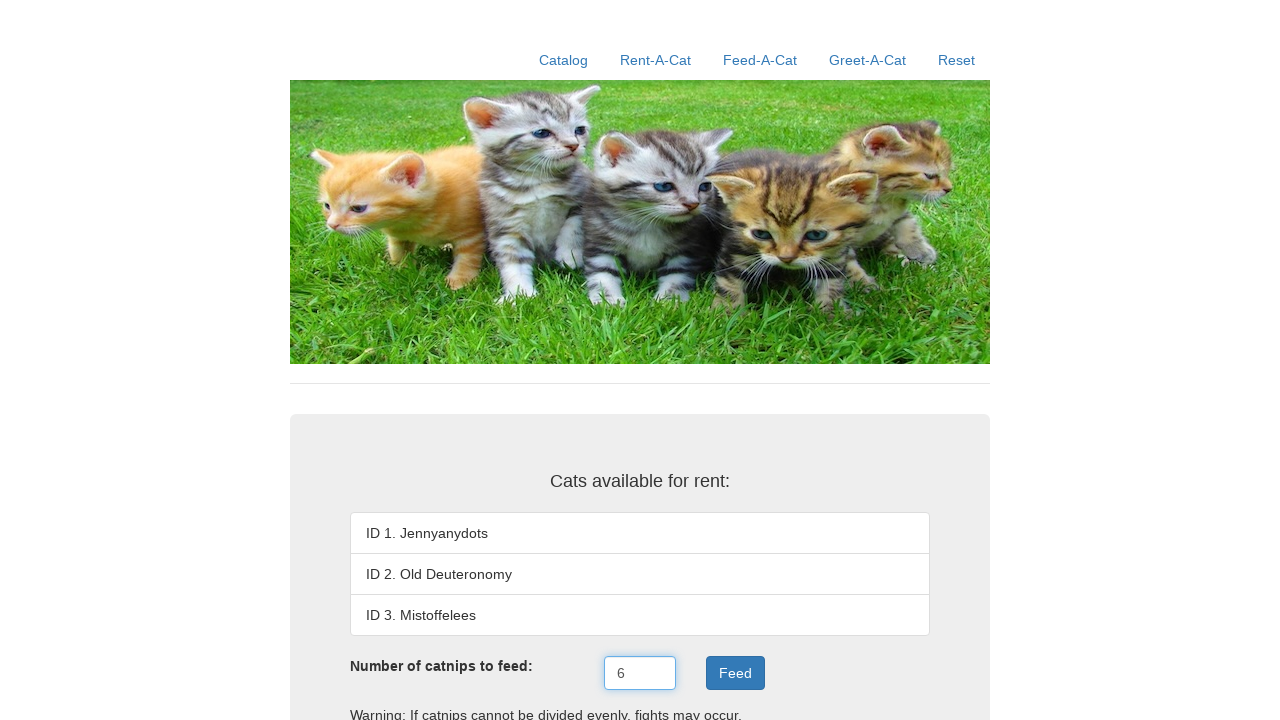

Clicked Feed button to feed the cat at (735, 673) on xpath=//button[contains(.,'Feed')]
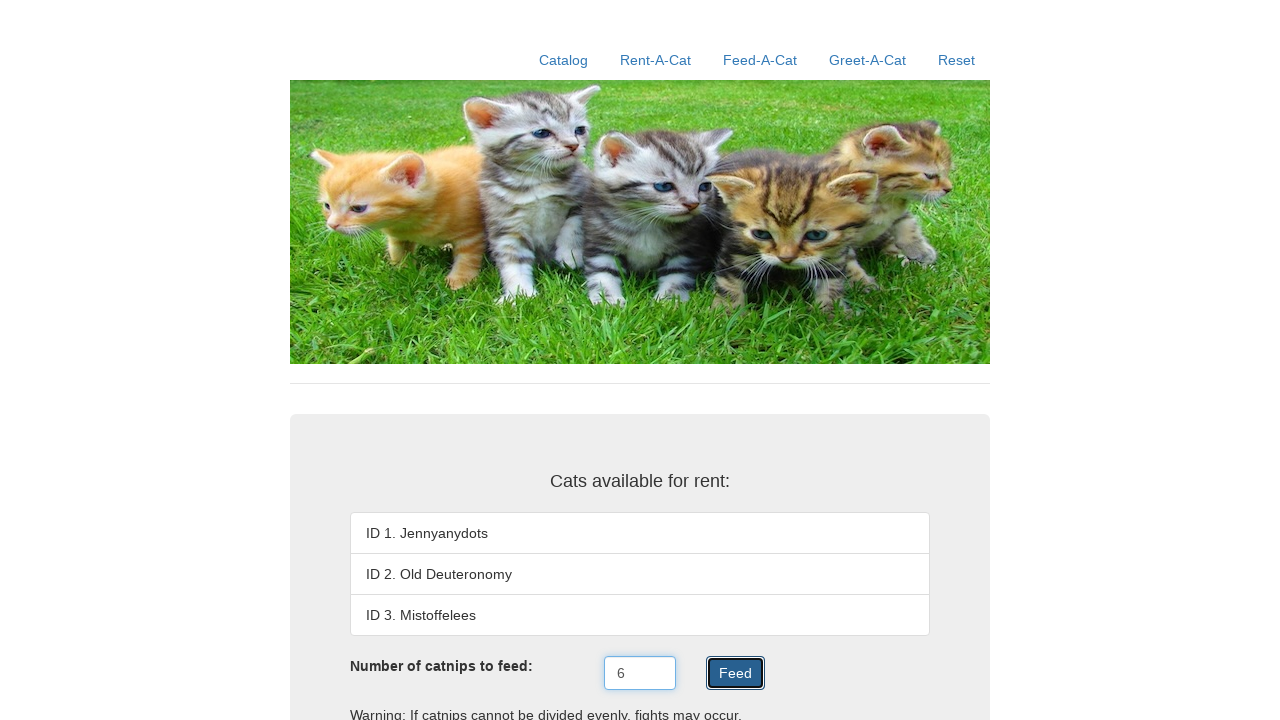

Feed result element appeared with success message
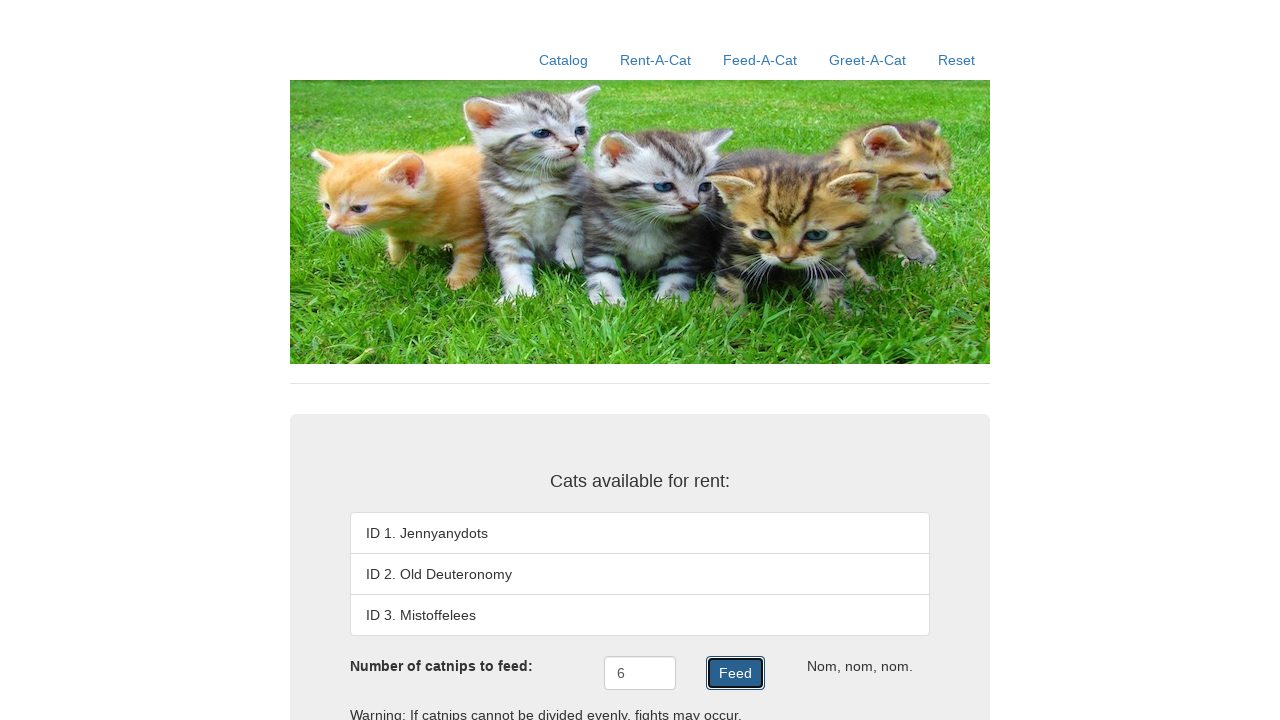

Verified success message 'Nom, nom, nom.' is displayed
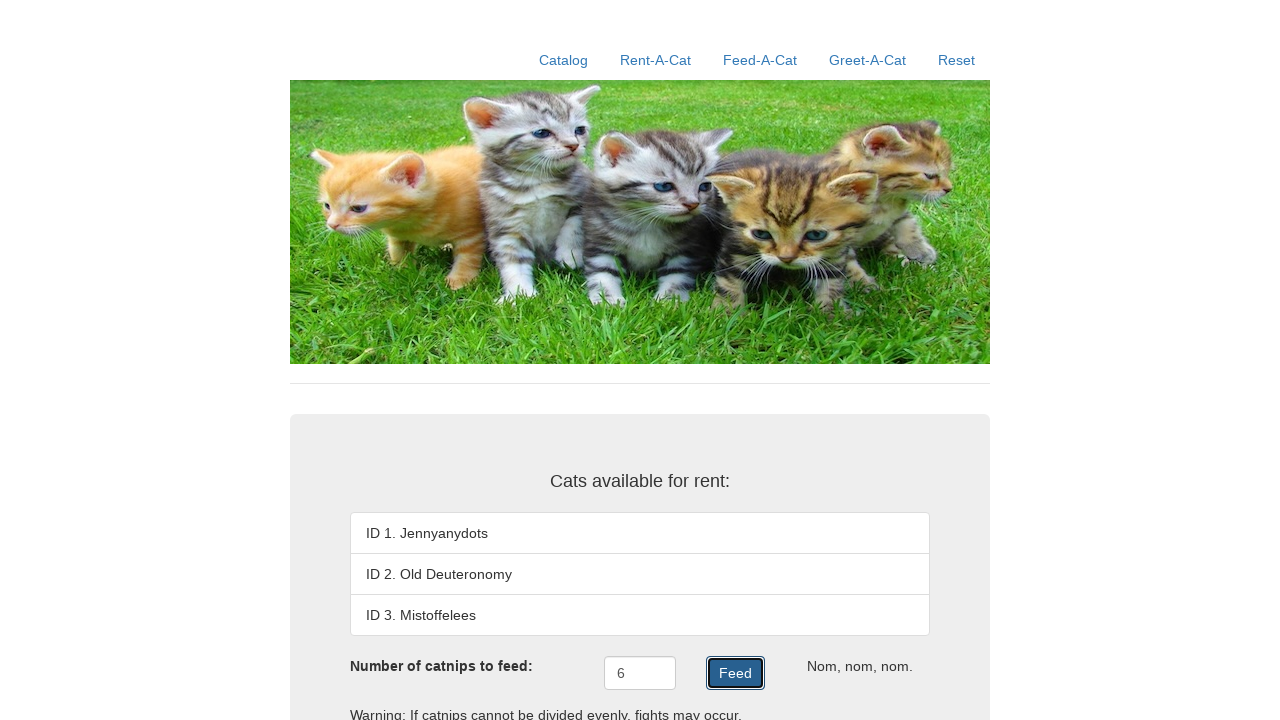

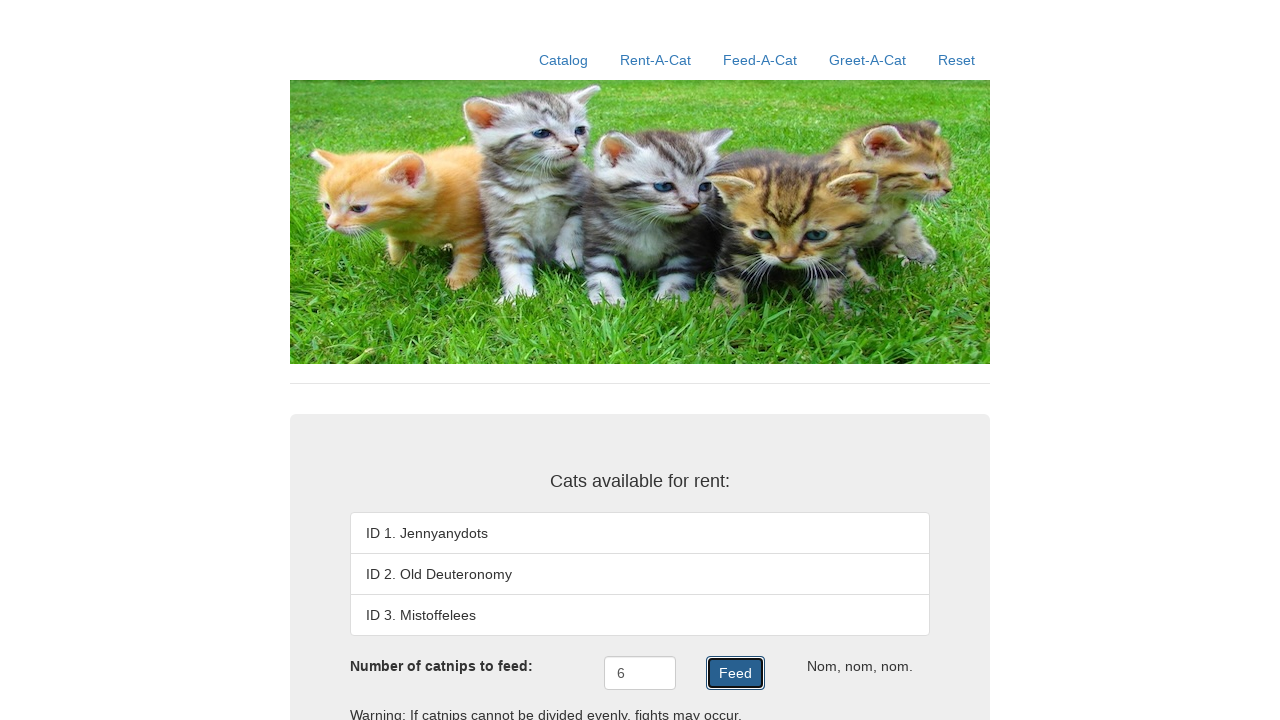